Tests JavaScript Alert handling by navigating to the JavaScript Alerts page and accepting a simple alert dialog.

Starting URL: https://www.lambdatest.com/selenium-playground/

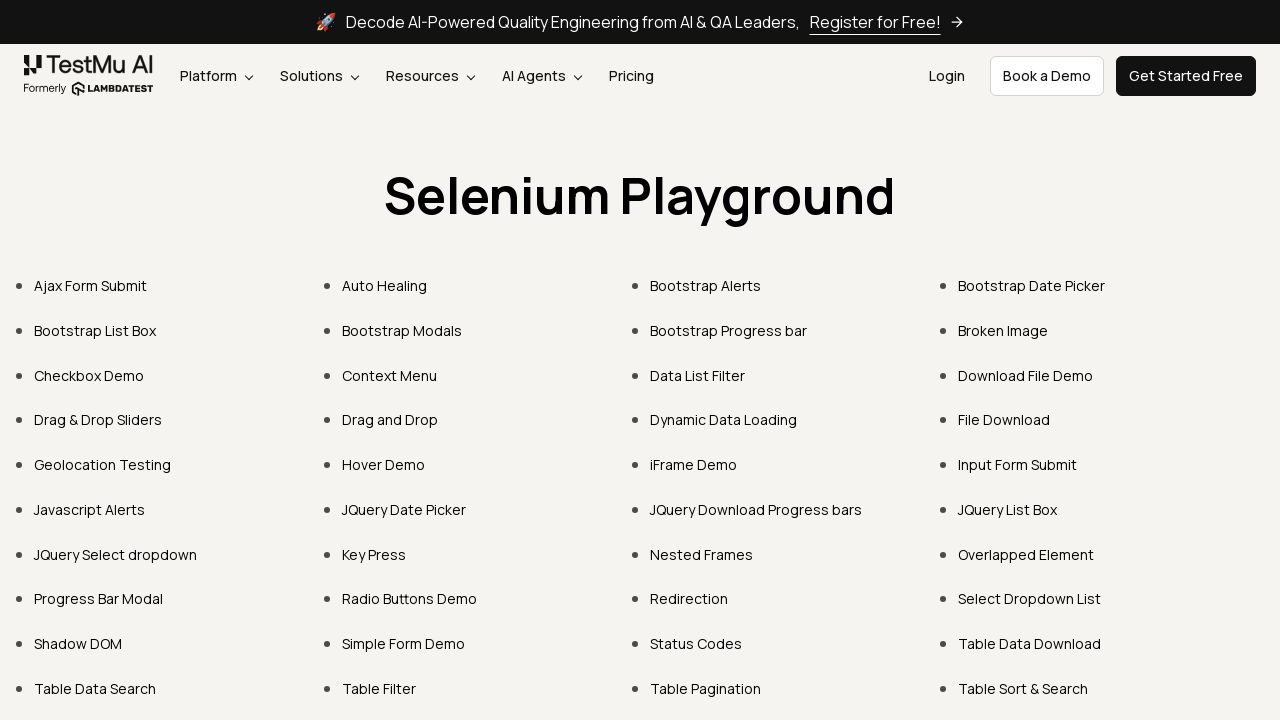

Clicked 'Javascript Alerts' link at (90, 509) on text=Javascript Alerts
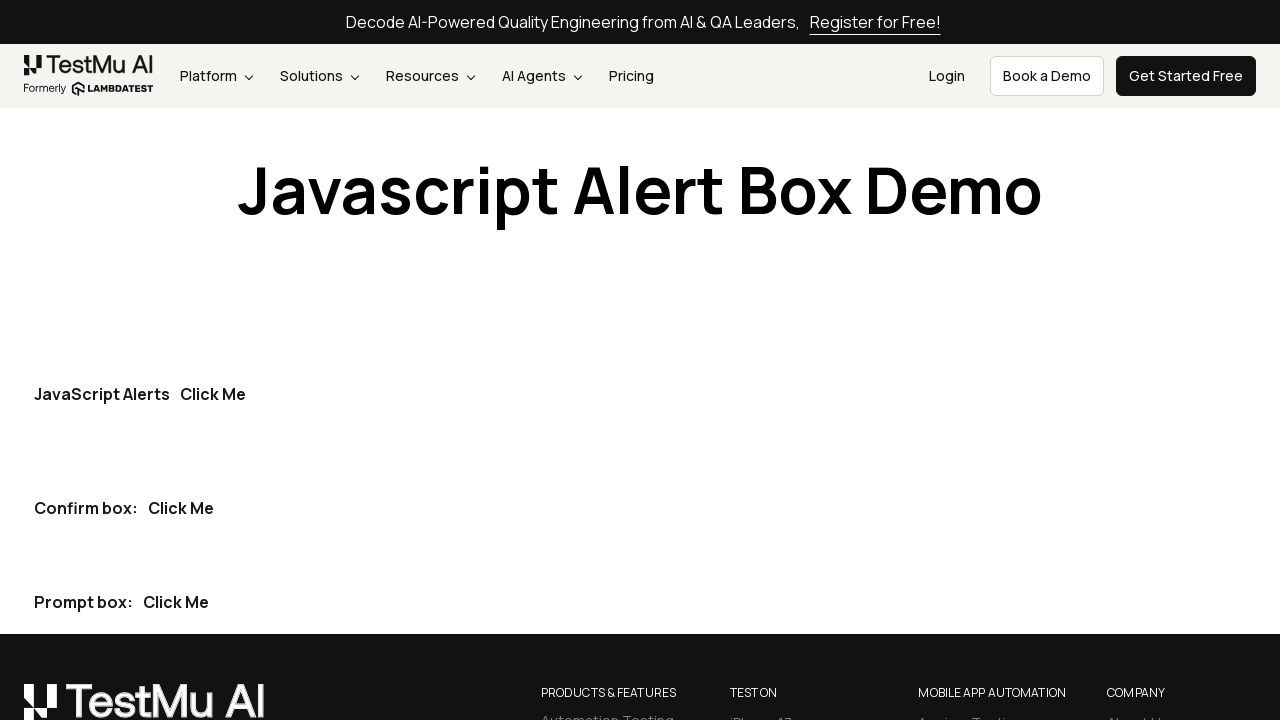

JavaScript Alerts page loaded
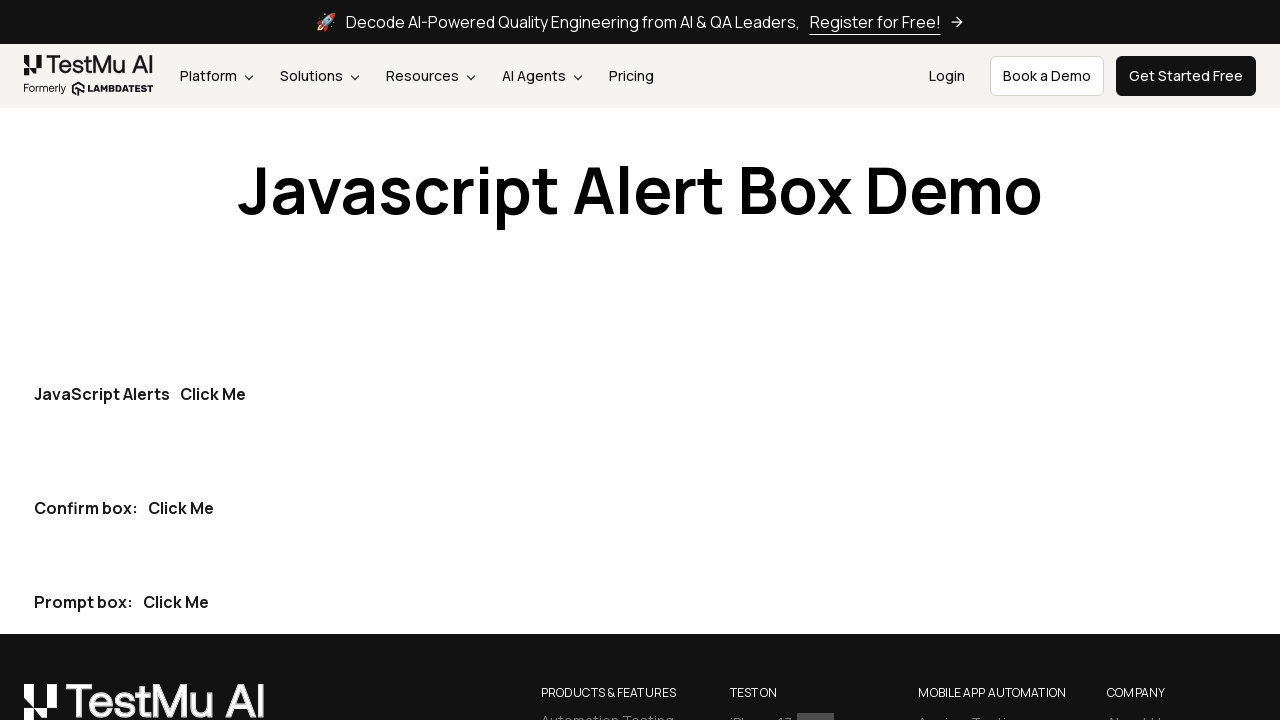

Set up dialog handler to accept alerts
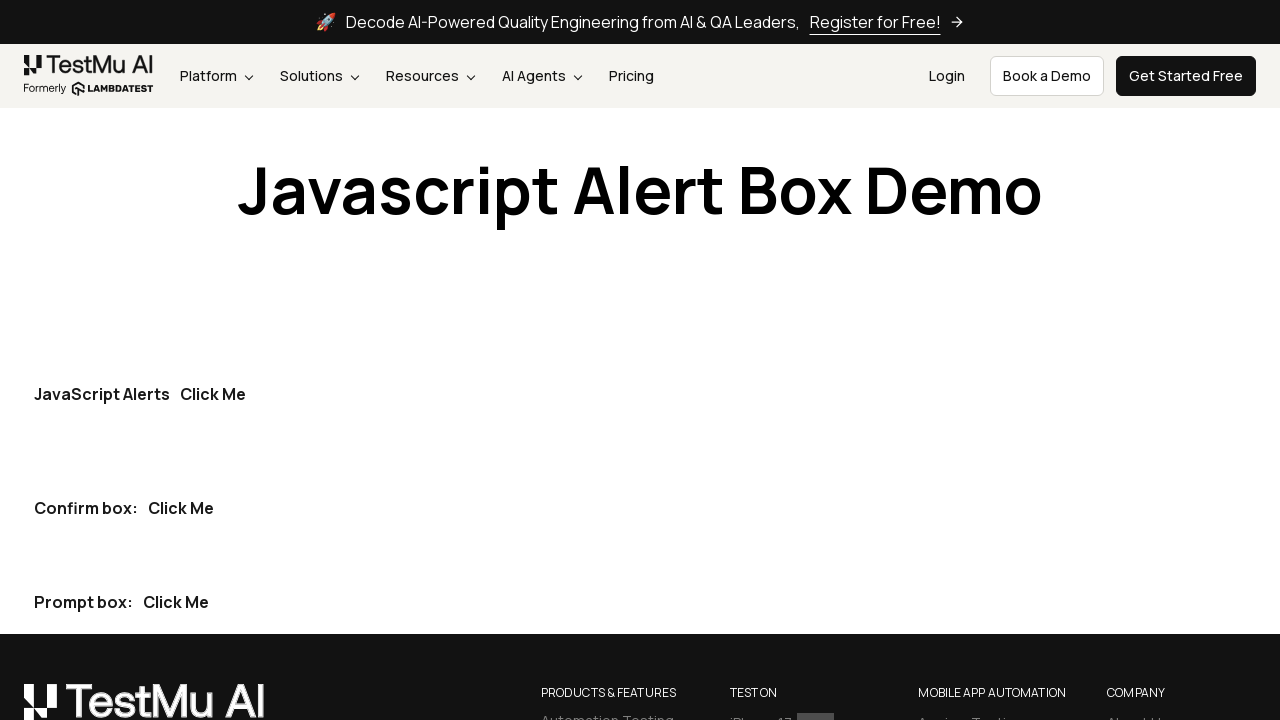

Clicked alert button and accepted the JavaScript alert at (213, 394) on p >> internal:has-text="JavaScript AlertsClick Me"i >> internal:role=button
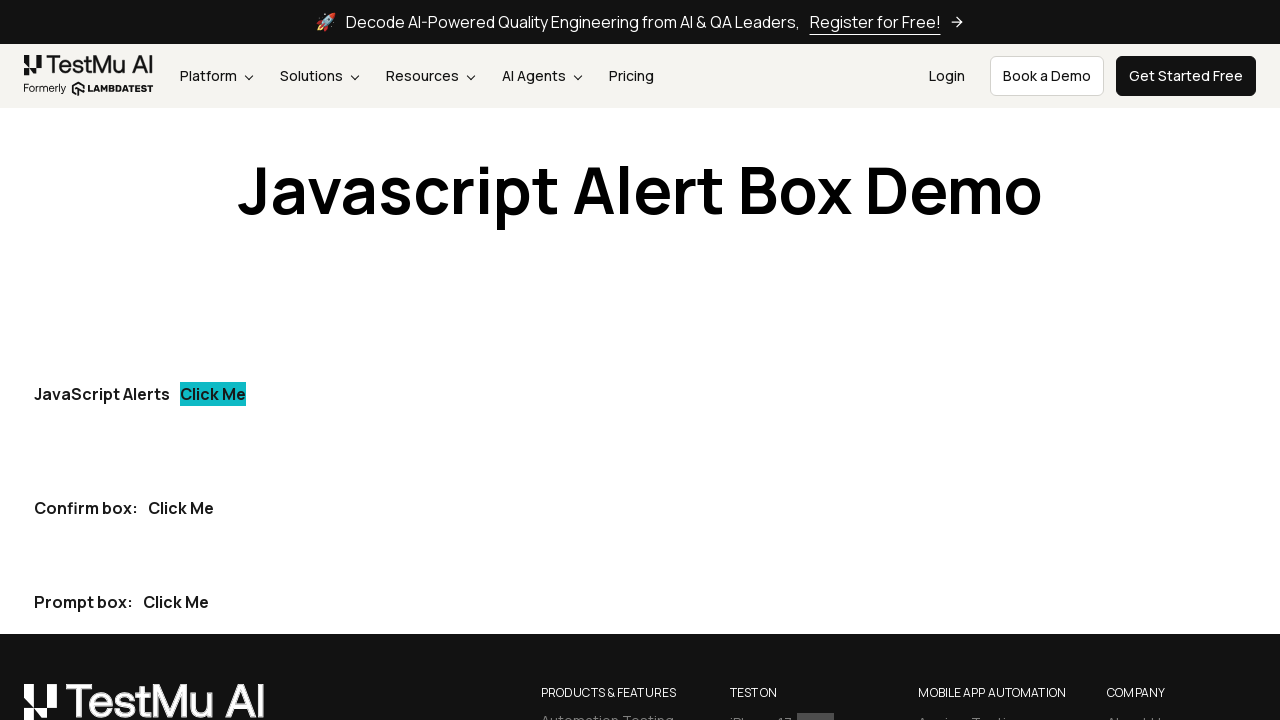

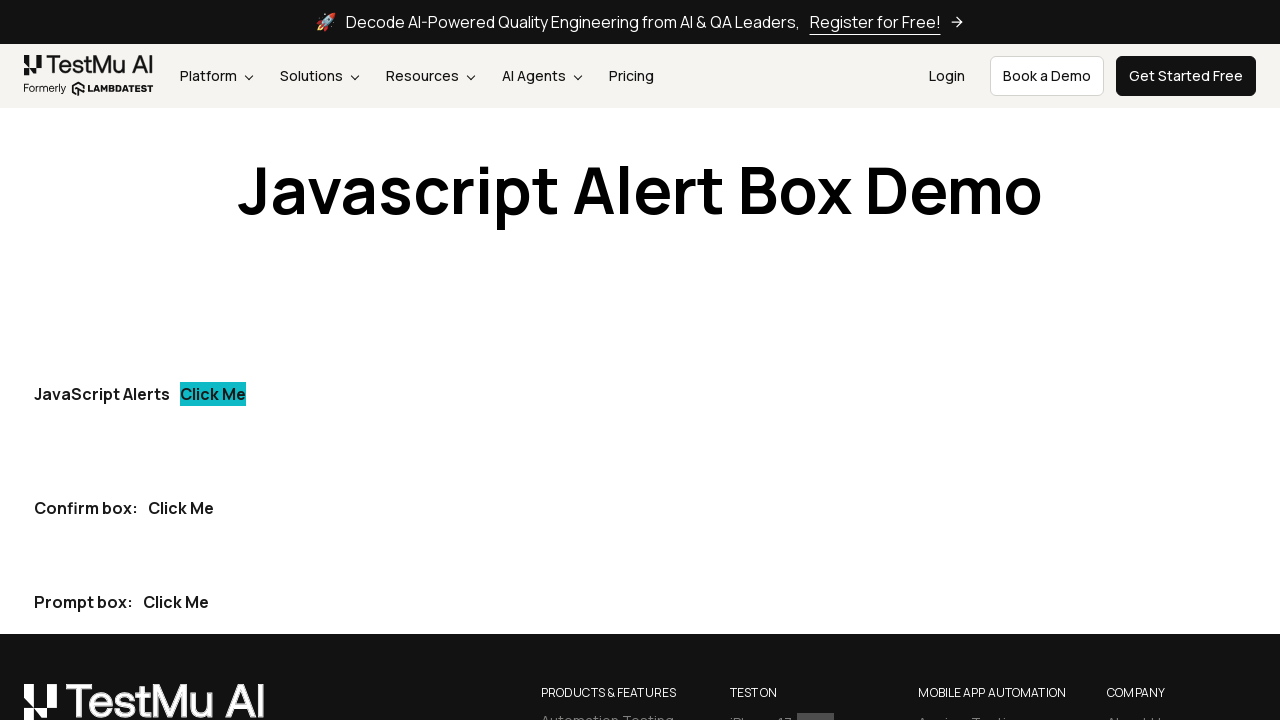